Tests dynamic content generation by clicking a generate button and waiting for specific text to appear in the result element

Starting URL: https://www.training-support.net/webelements/dynamic-content

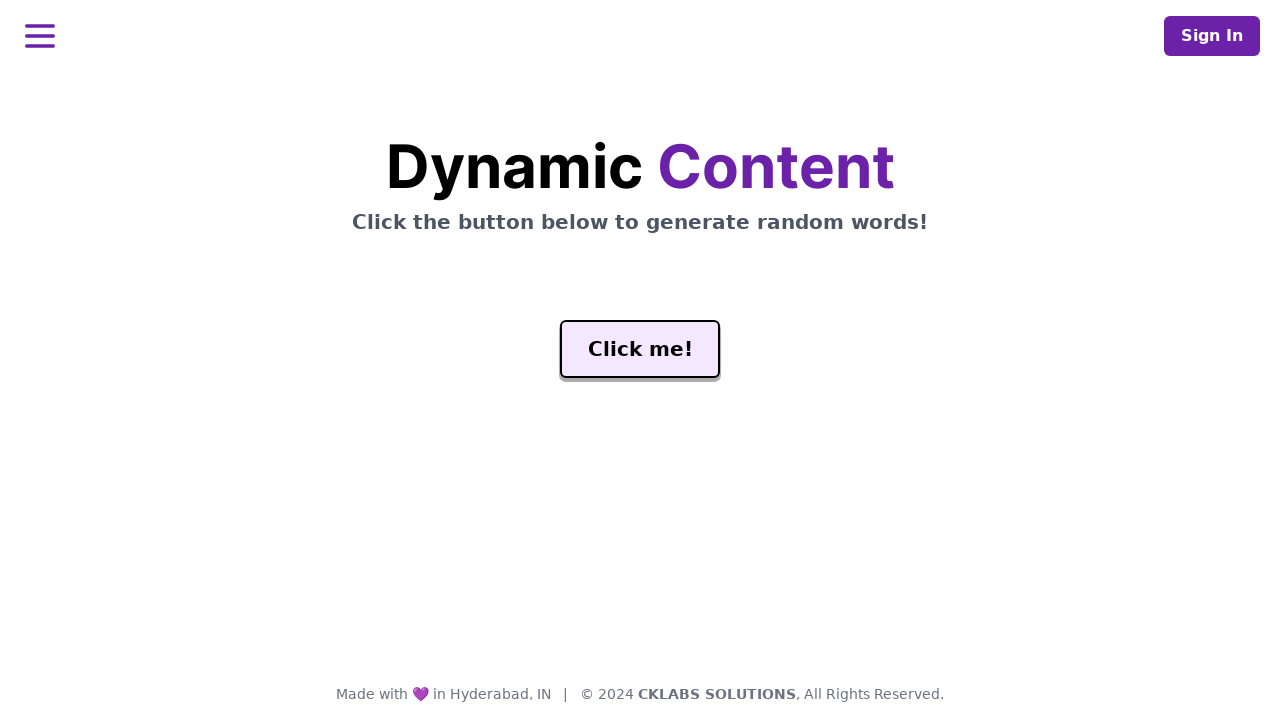

Clicked the generate button at (640, 349) on #genButton
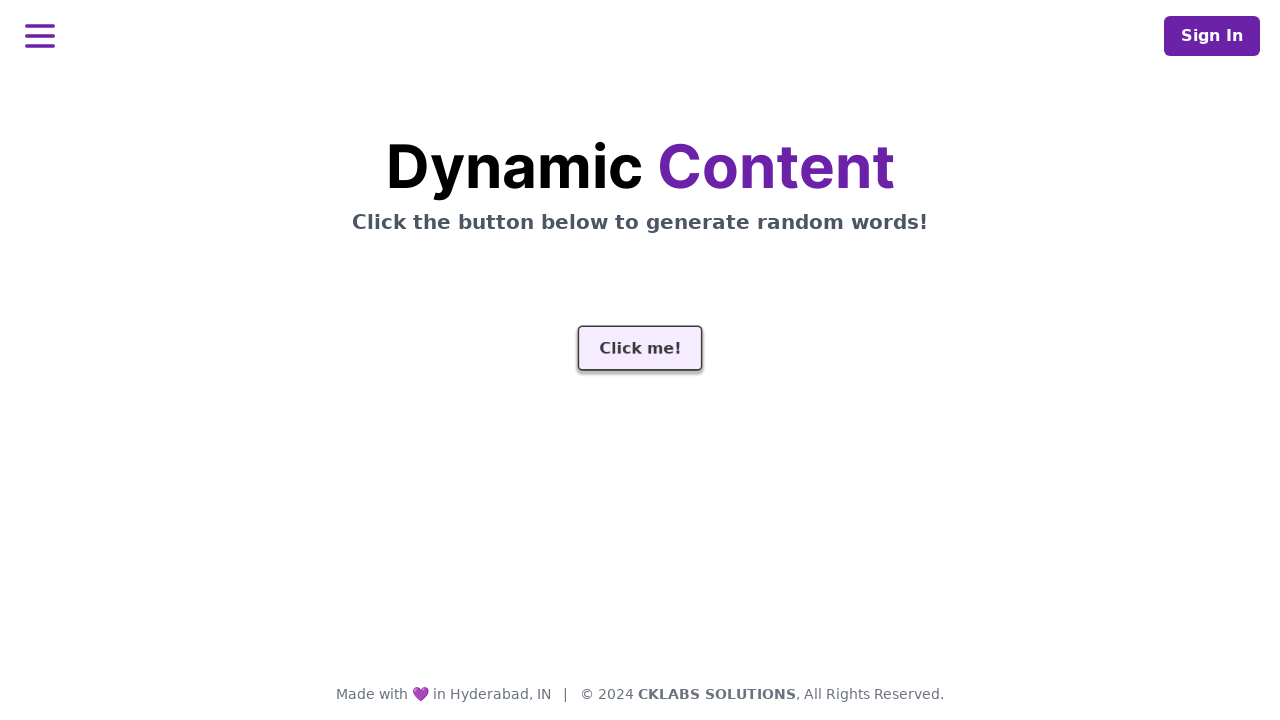

Waited for dynamic content to appear with 'release' text in word element
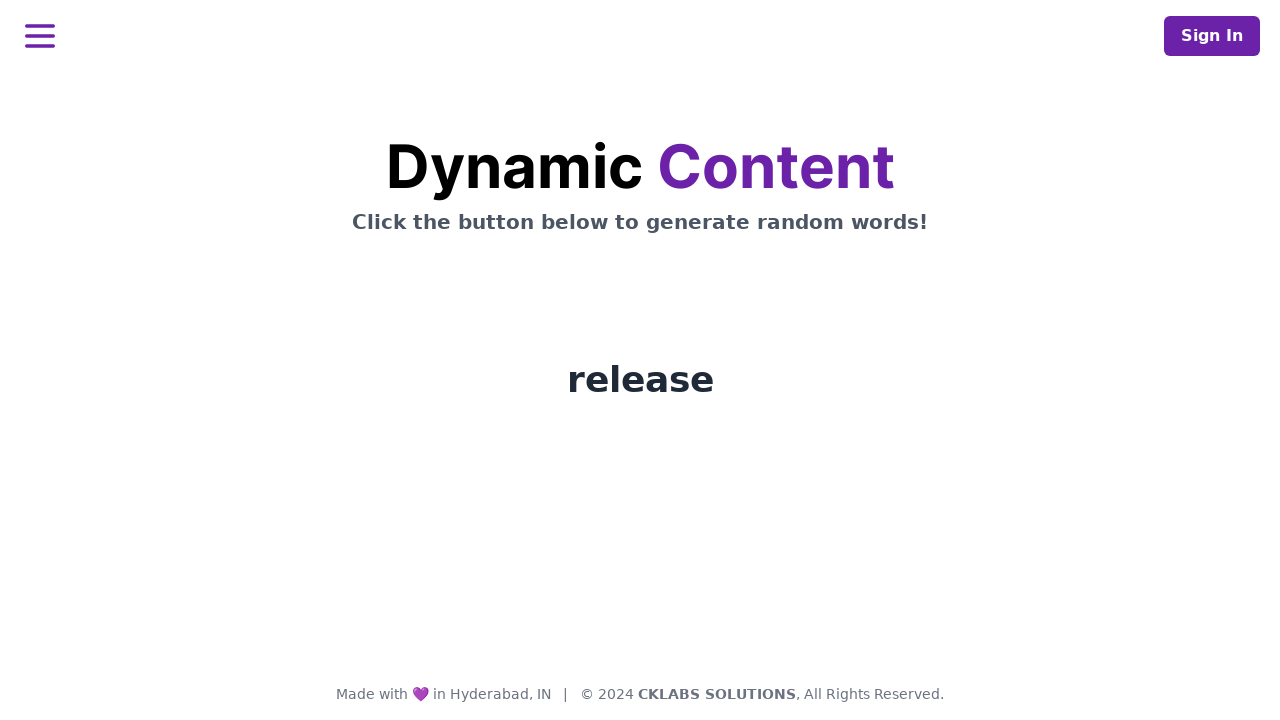

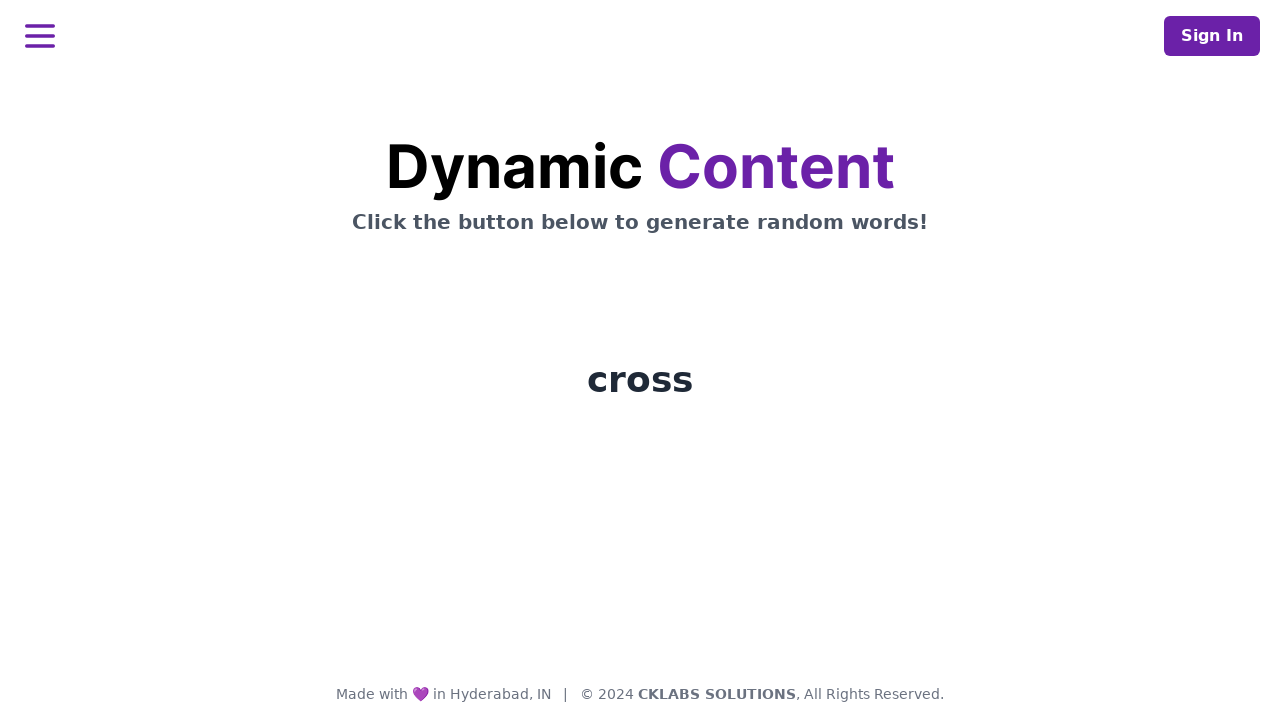